Clicks on the Success button on the buttons test page

Starting URL: https://formy-project.herokuapp.com/buttons

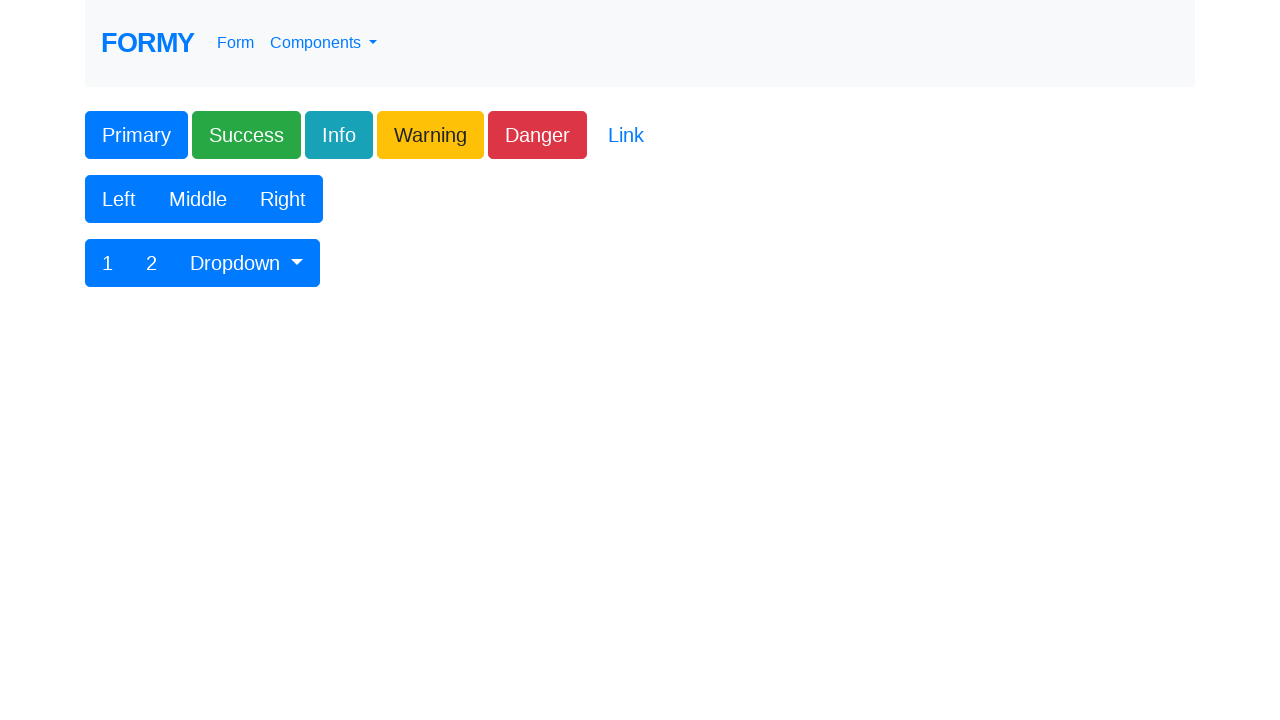

Clicked on the Success button at (246, 135) on .btn-success
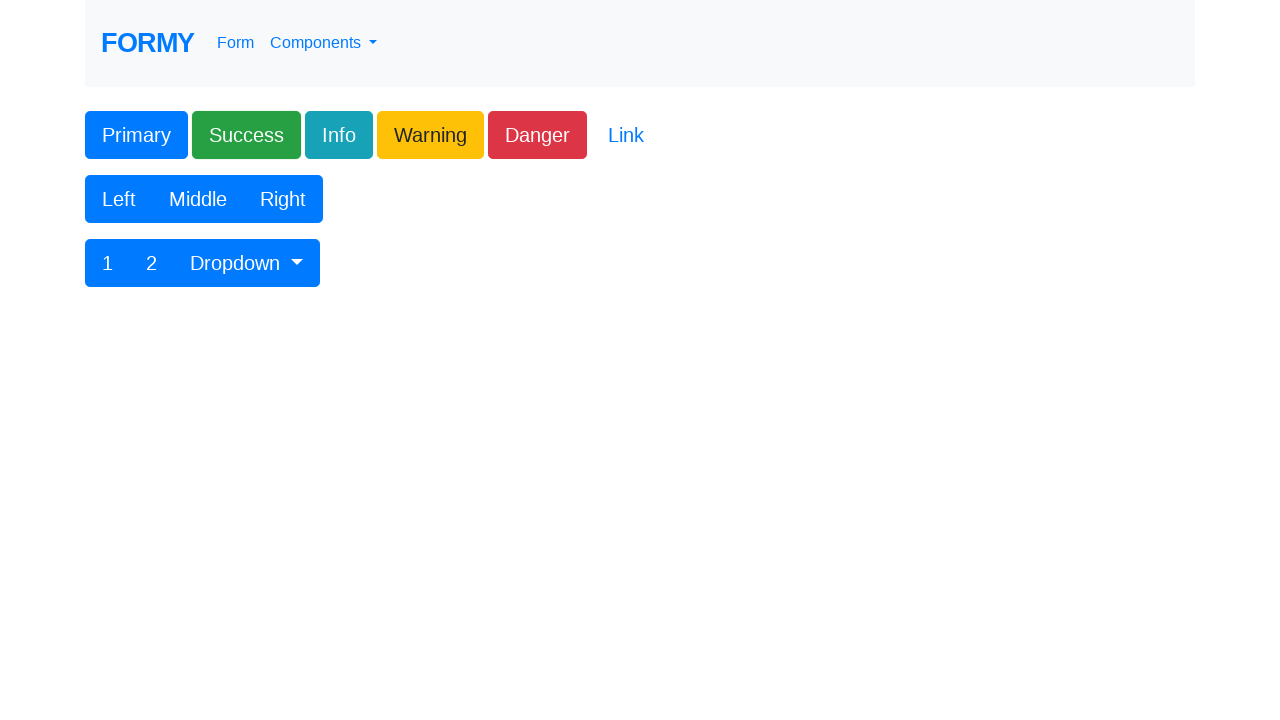

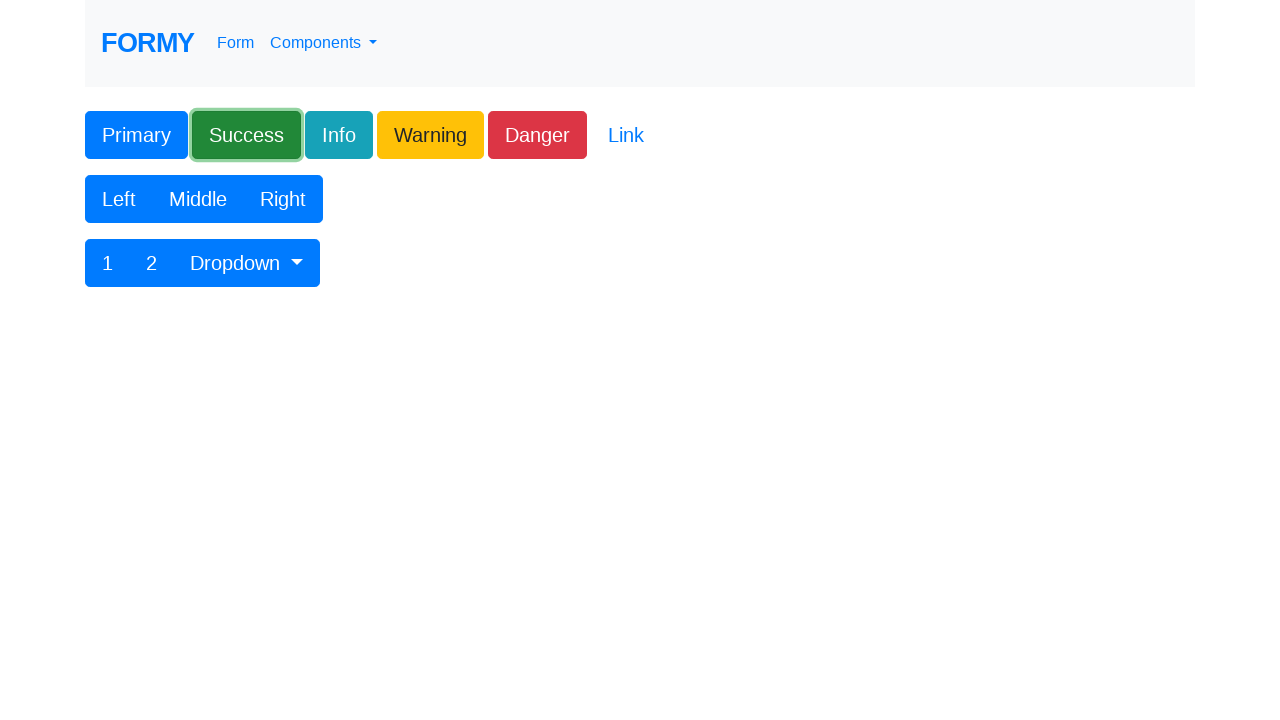